Tests login form functionality by filling email and password fields and clicking the login button

Starting URL: https://naveenautomationlabs.com/opencart/index.php?route=account/login

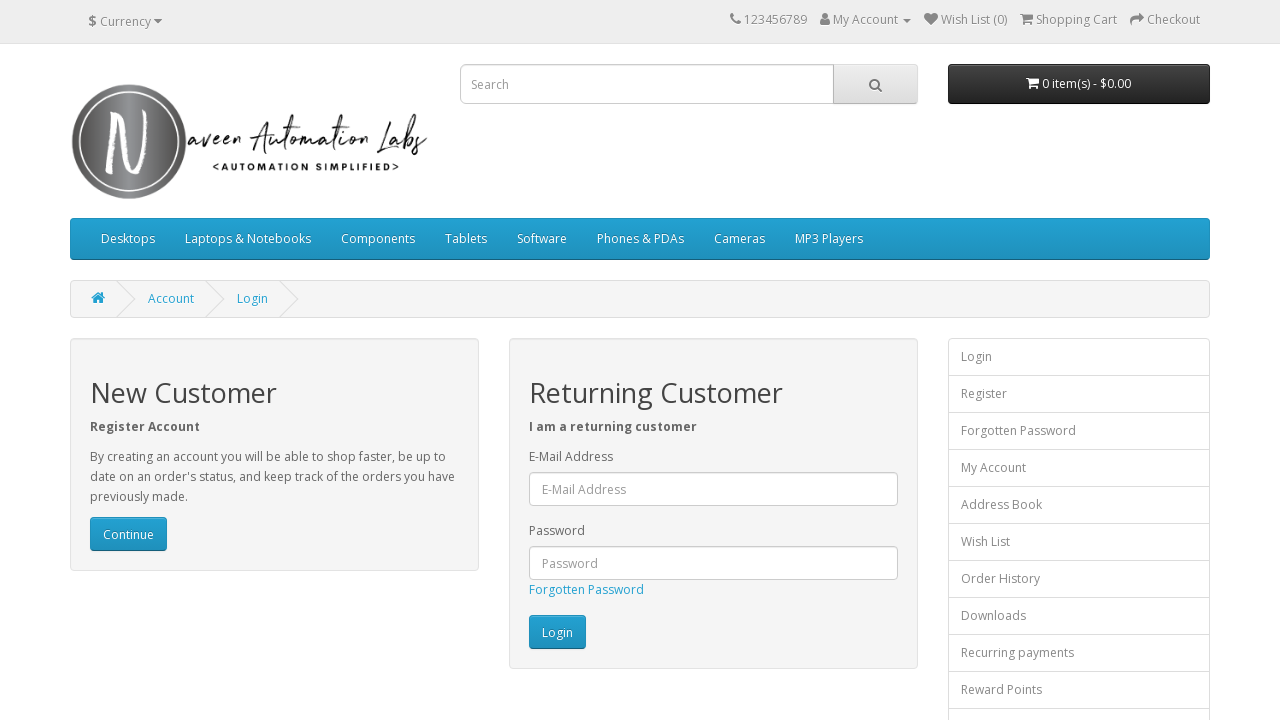

Filled email field with 'naveen@gmail.com' on #input-email
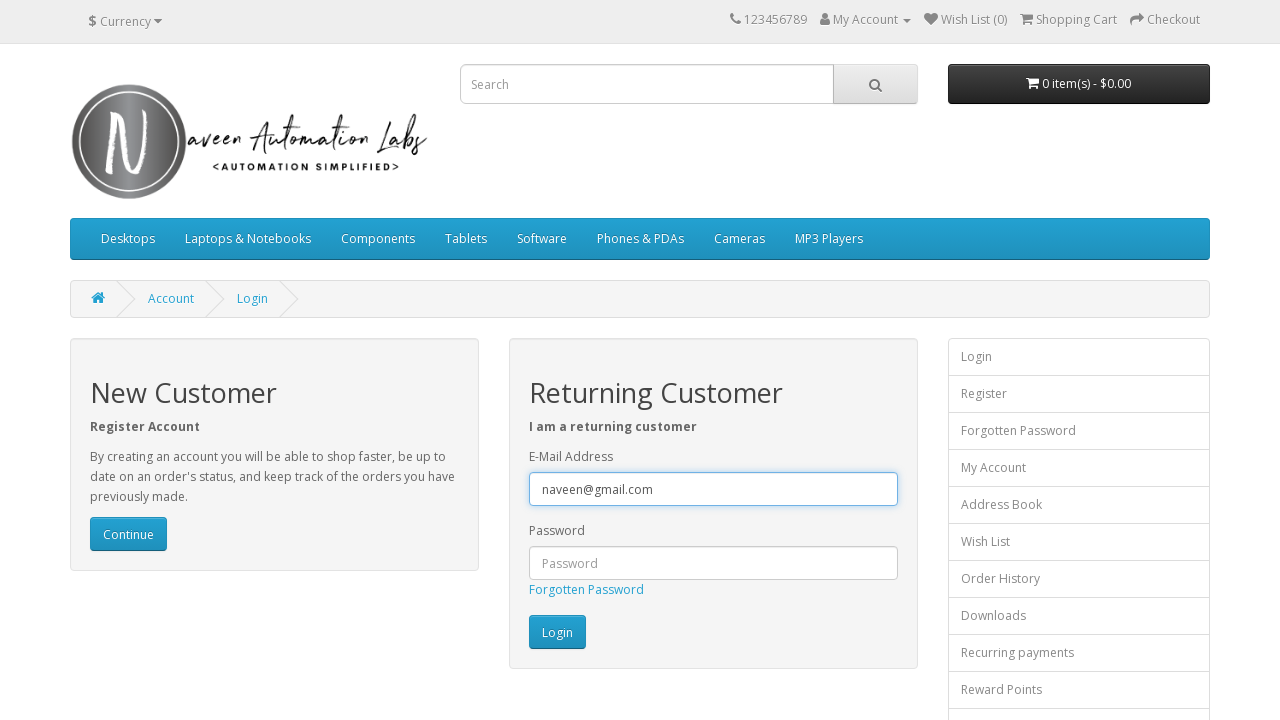

Filled password field with 'test@123' on #input-password
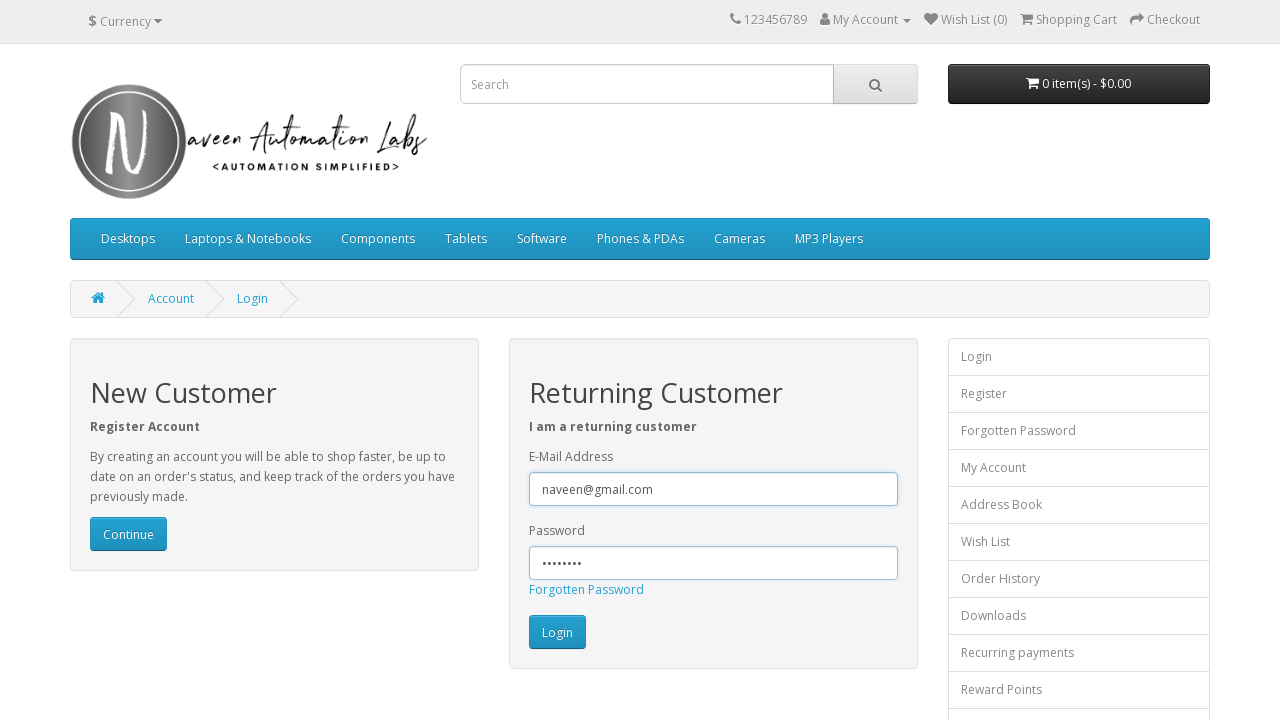

Clicked login button to submit credentials at (557, 632) on xpath=//input[@value='Login']
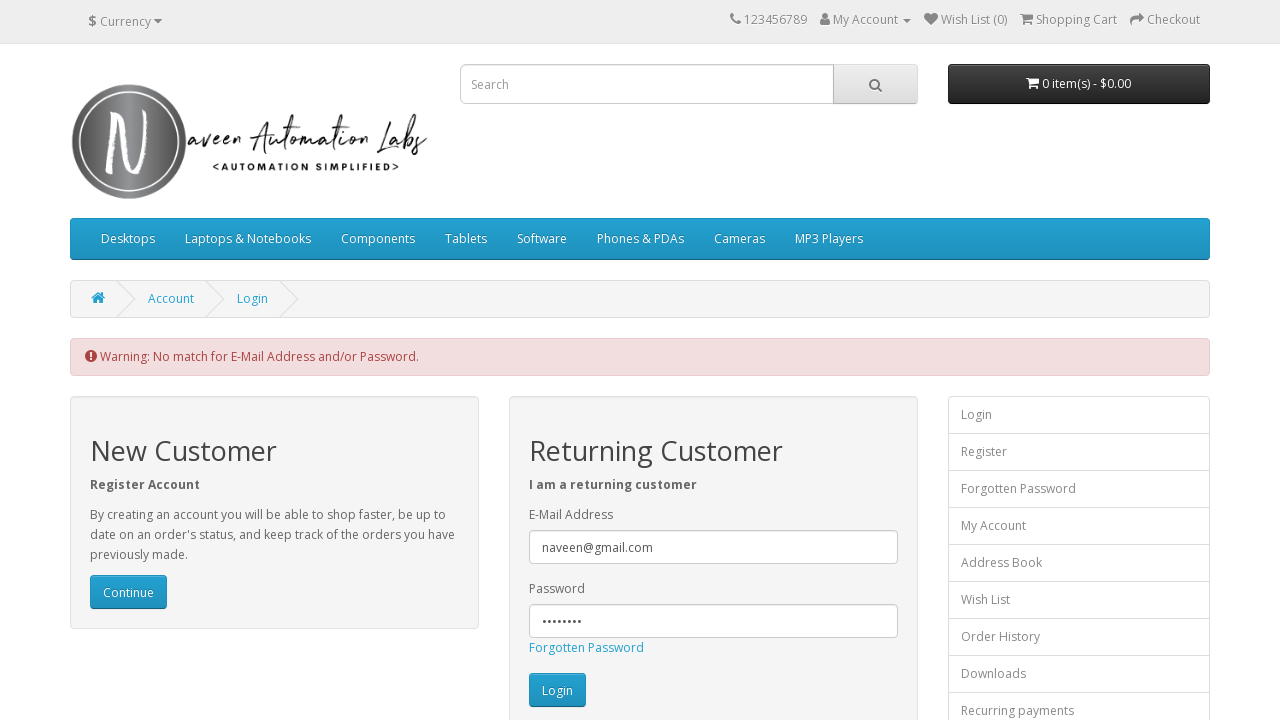

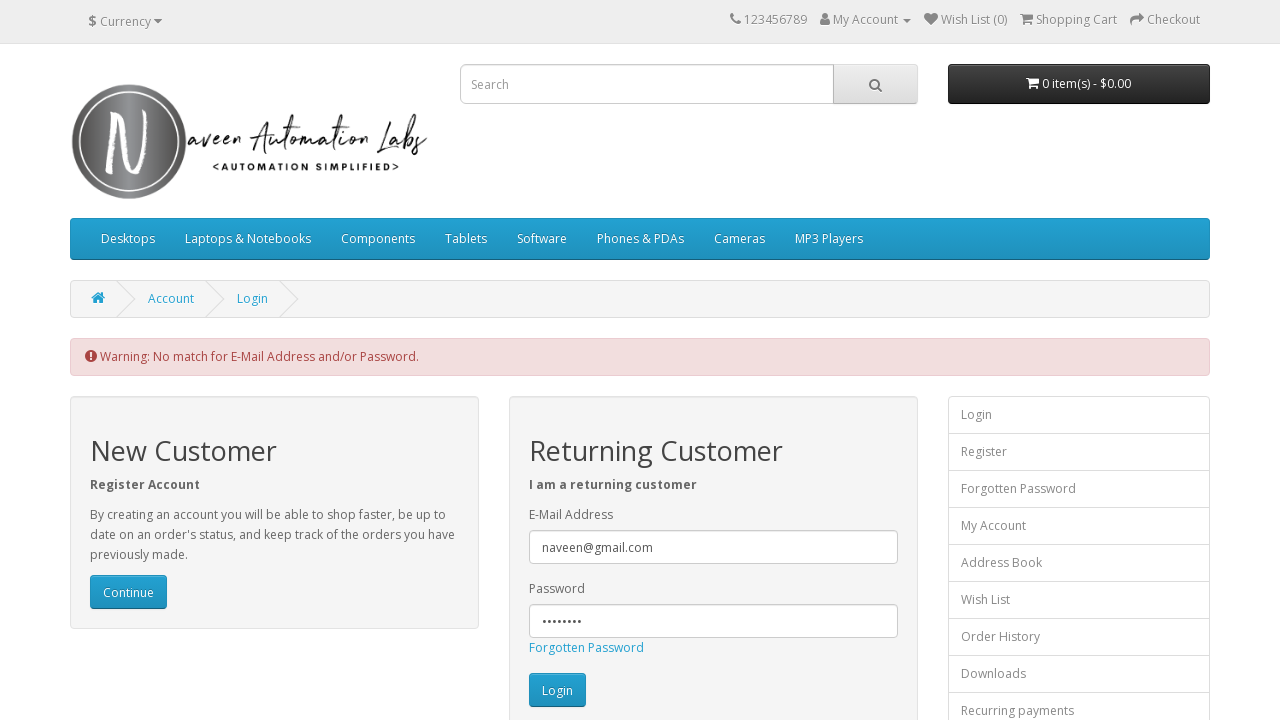